Creates 3 todos, edits one item and saves by triggering blur event

Starting URL: https://demo.playwright.dev/todomvc

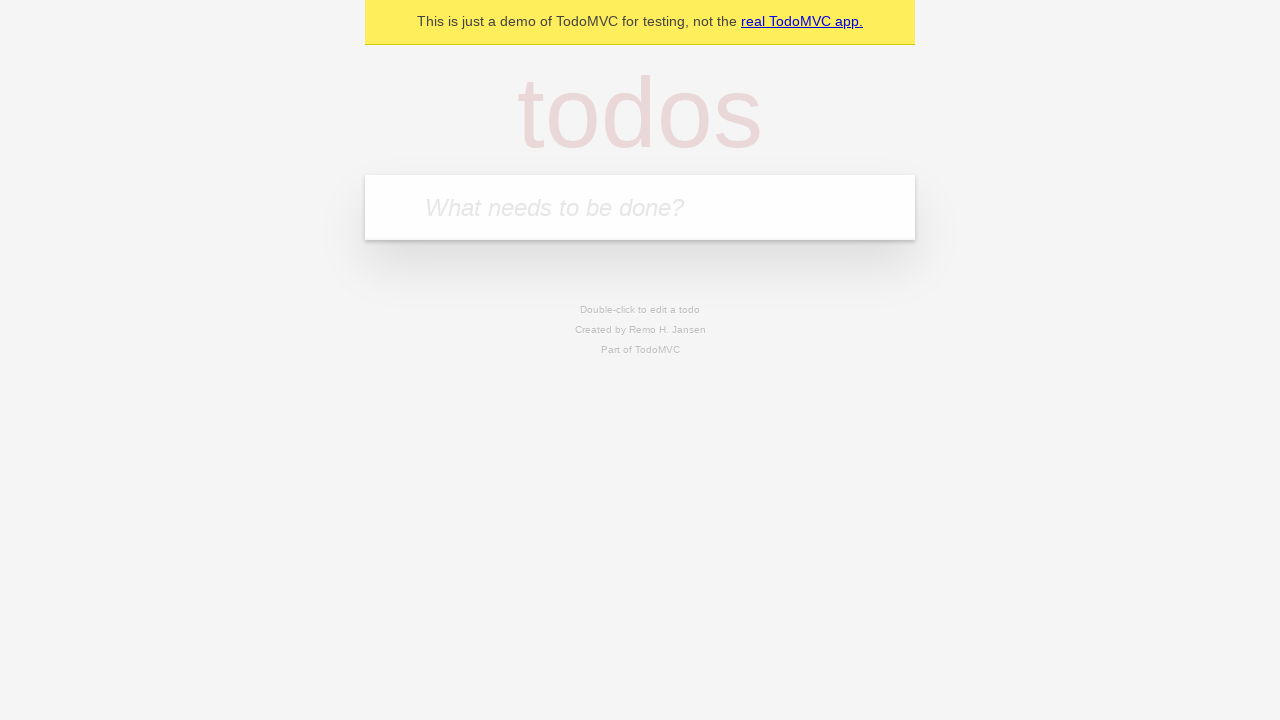

Filled first todo input with 'buy some cheese' on internal:attr=[placeholder="What needs to be done?"i]
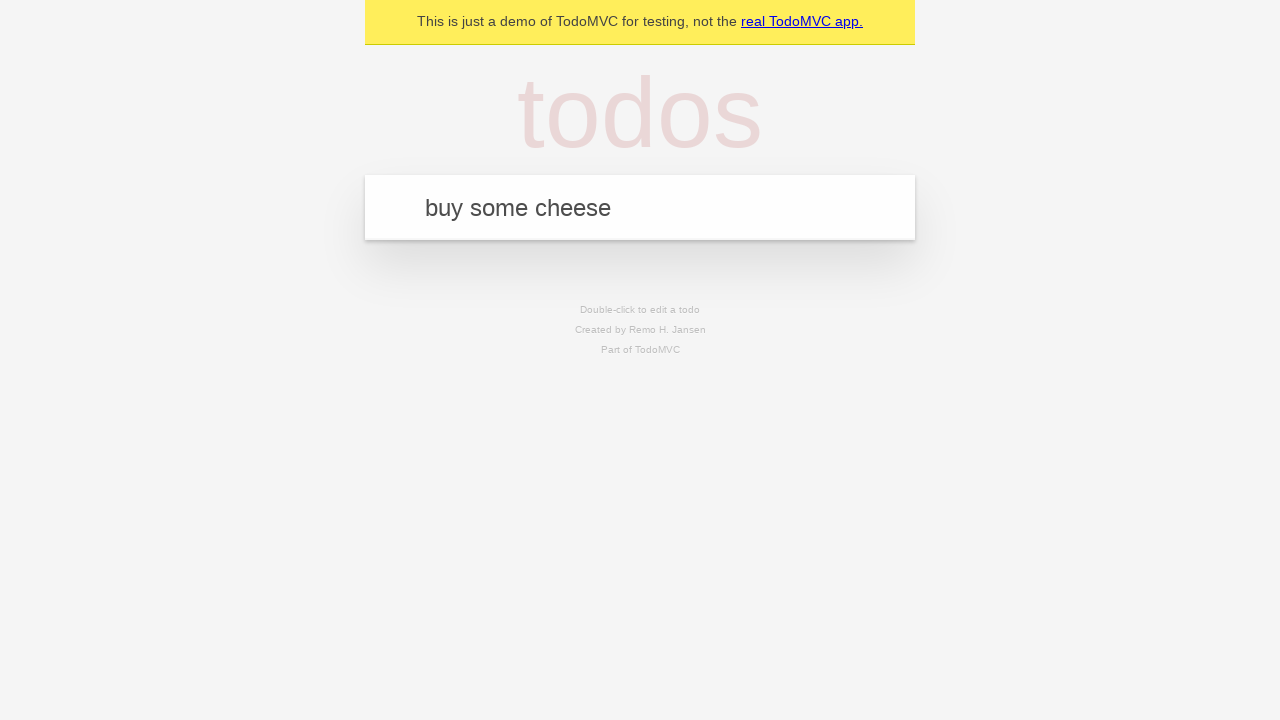

Pressed Enter to create first todo item on internal:attr=[placeholder="What needs to be done?"i]
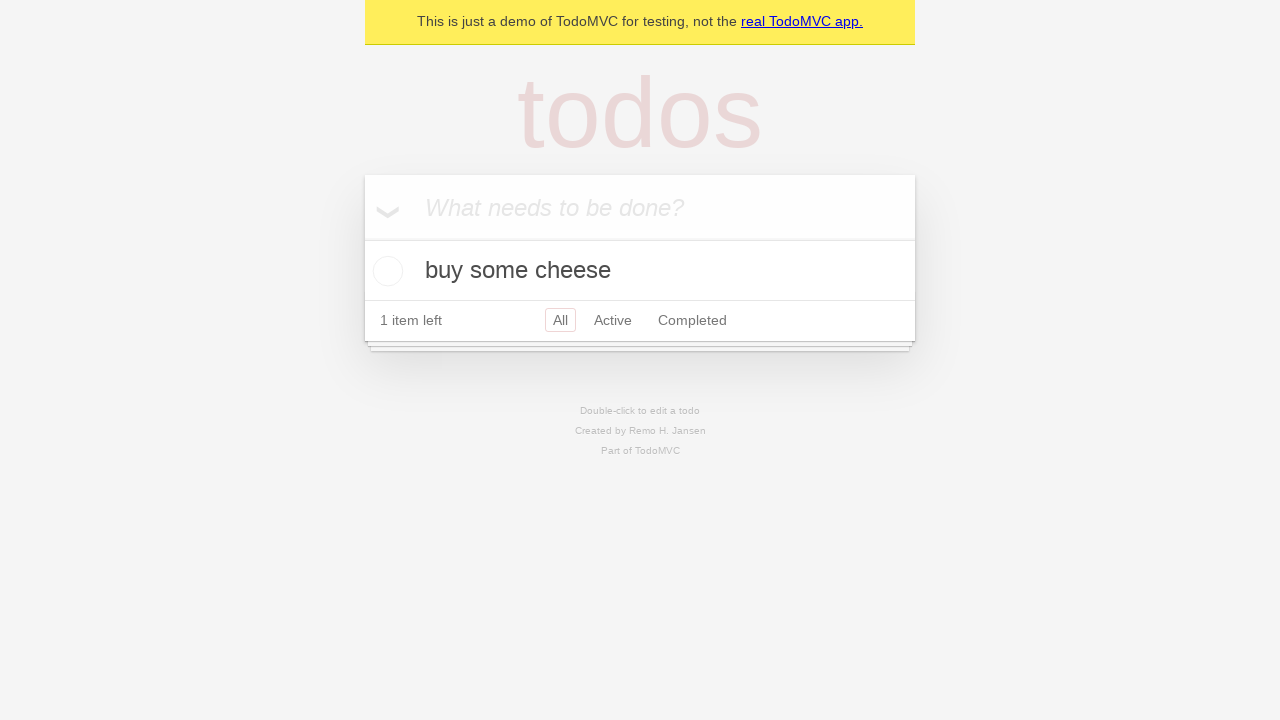

Filled second todo input with 'feed the cat' on internal:attr=[placeholder="What needs to be done?"i]
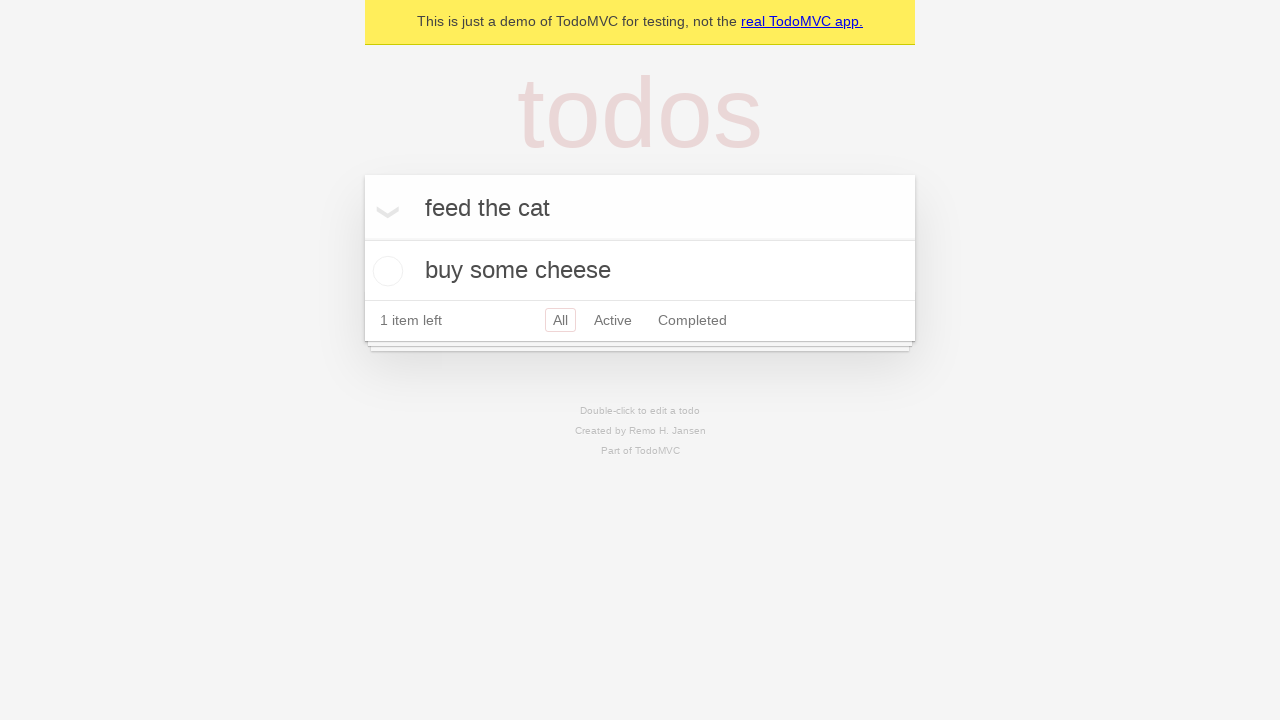

Pressed Enter to create second todo item on internal:attr=[placeholder="What needs to be done?"i]
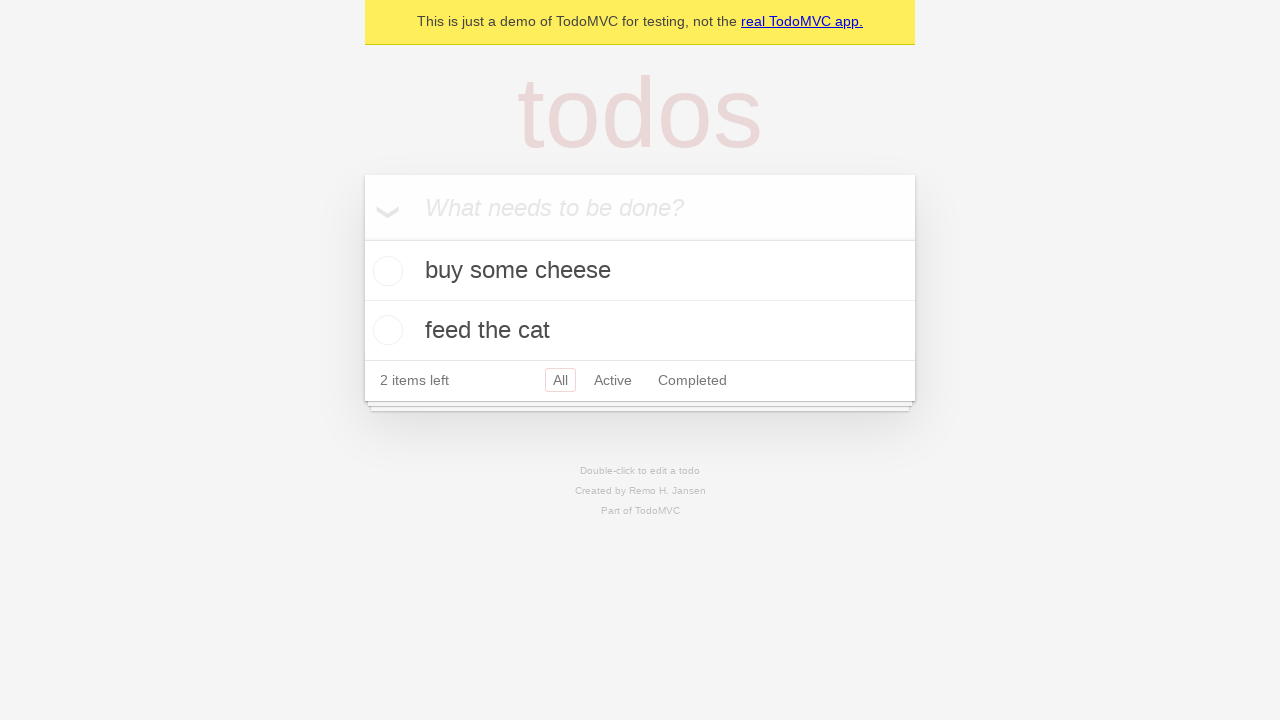

Filled third todo input with 'book a doctors appointment' on internal:attr=[placeholder="What needs to be done?"i]
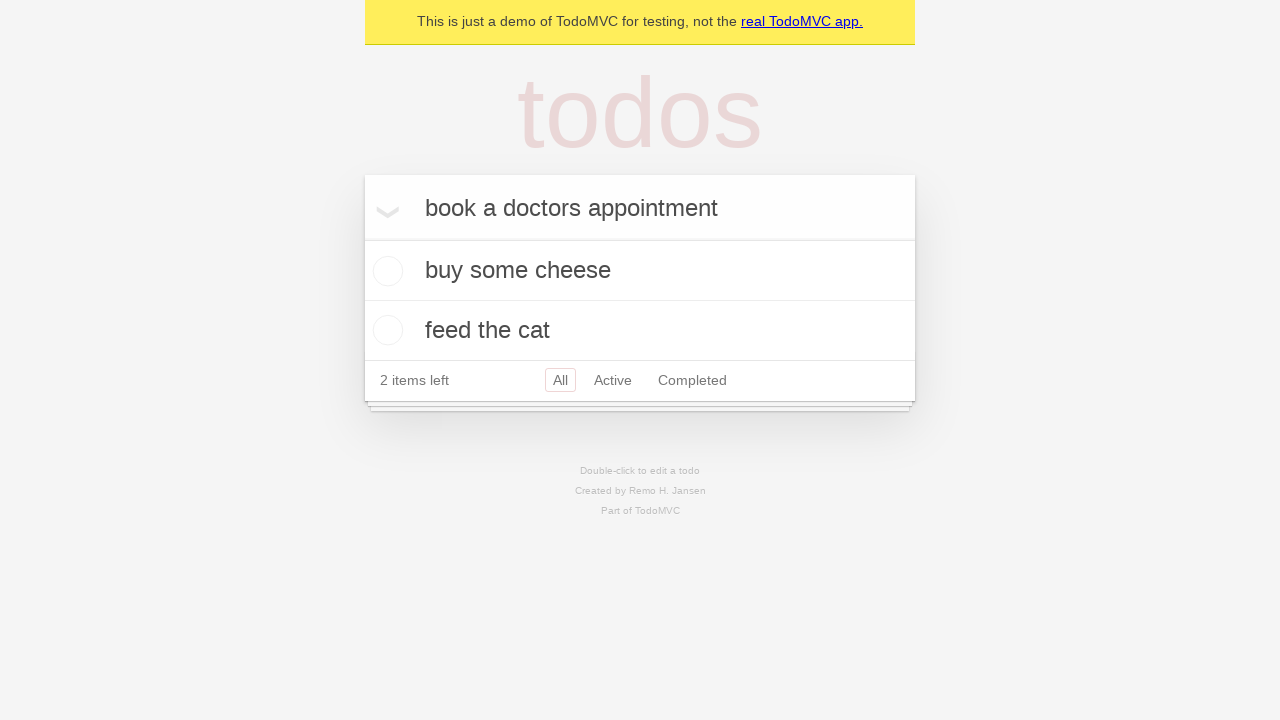

Pressed Enter to create third todo item on internal:attr=[placeholder="What needs to be done?"i]
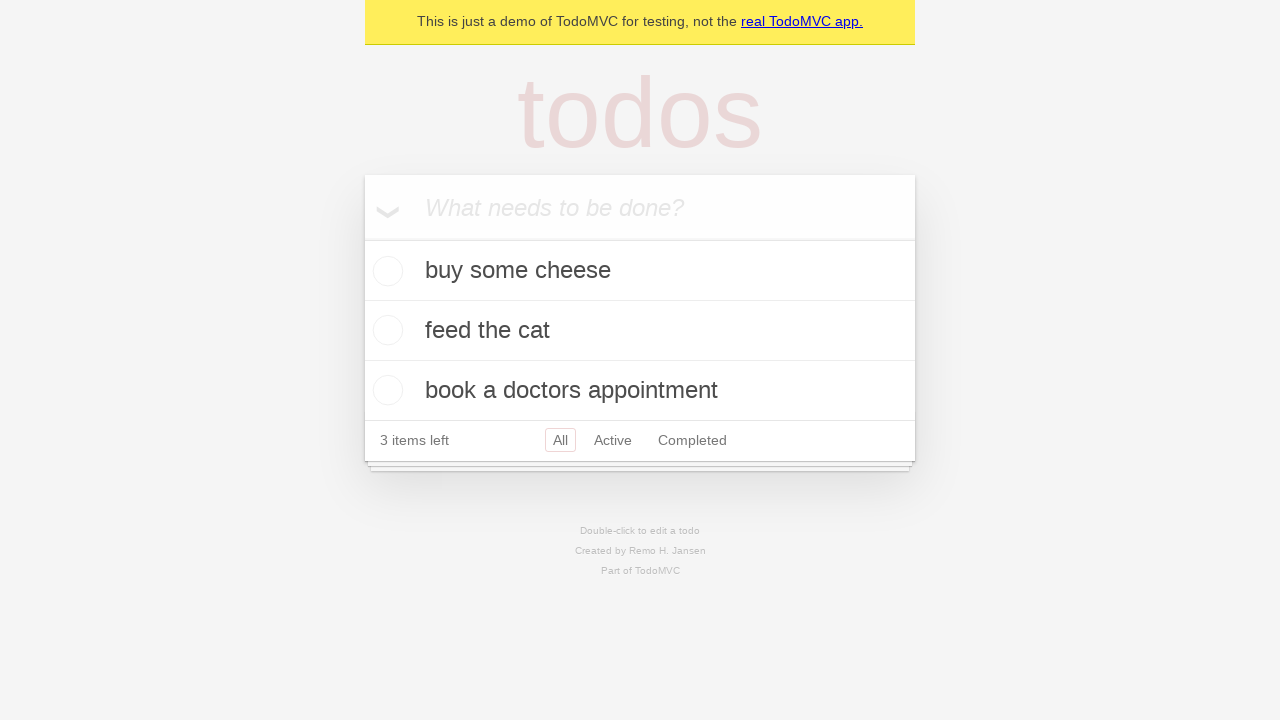

Double-clicked second todo item to enter edit mode at (640, 331) on internal:testid=[data-testid="todo-item"s] >> nth=1
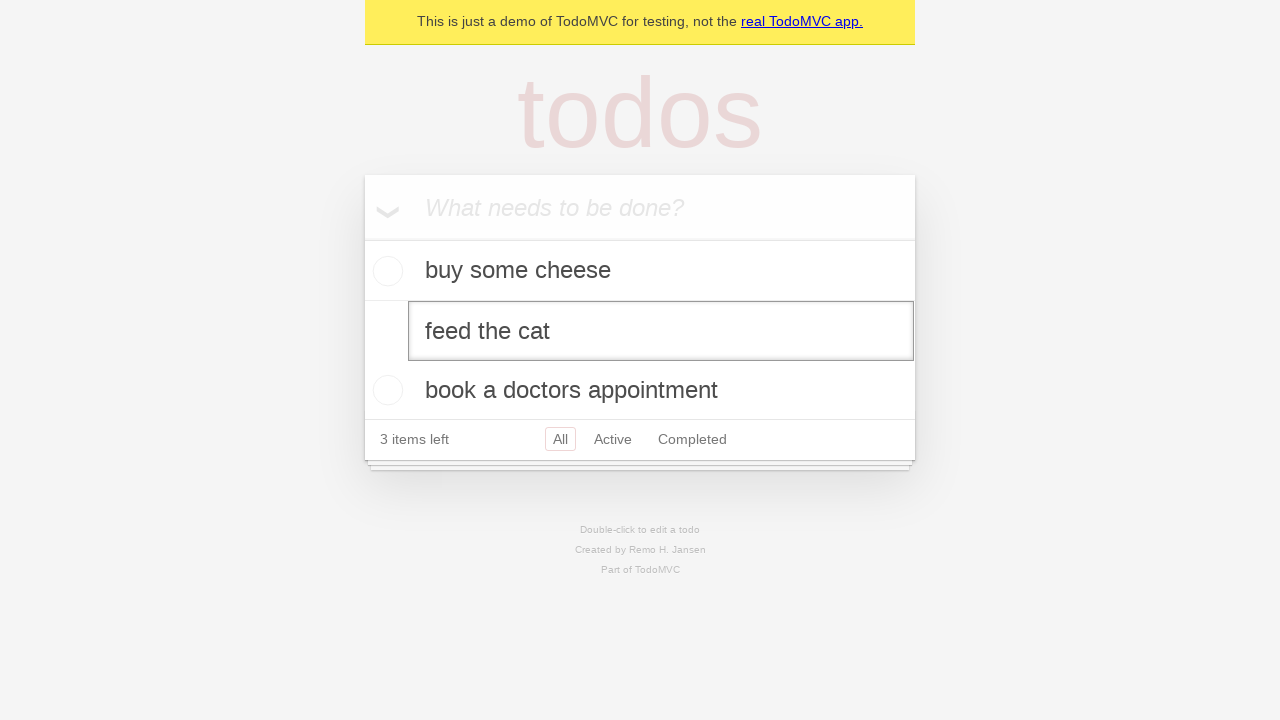

Filled edit textbox with 'buy some sausages' on internal:testid=[data-testid="todo-item"s] >> nth=1 >> internal:role=textbox[nam
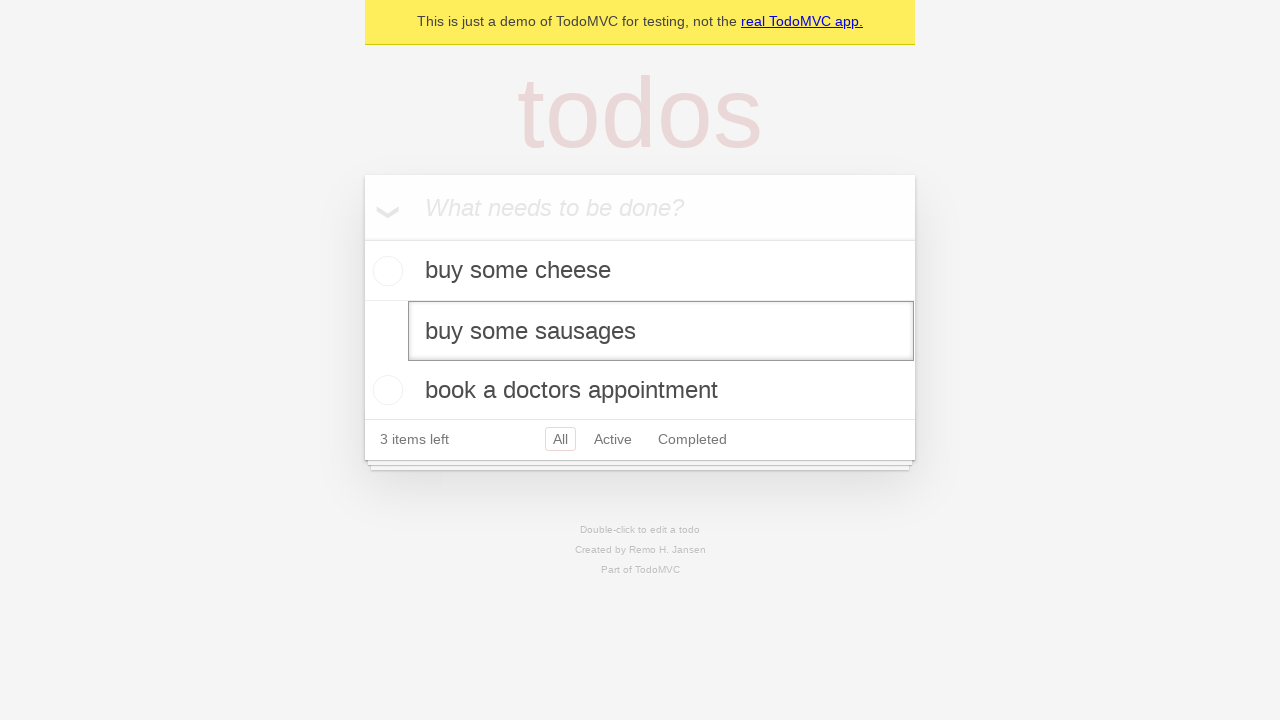

Triggered blur event to save edited todo item
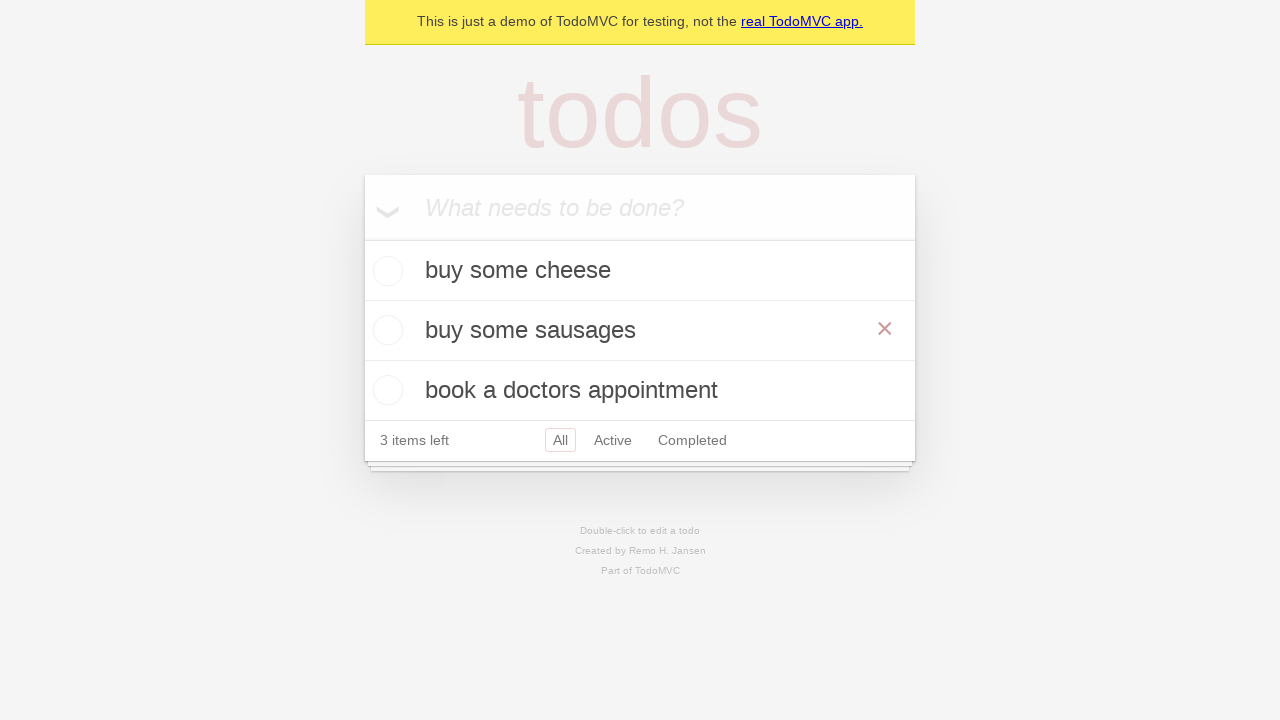

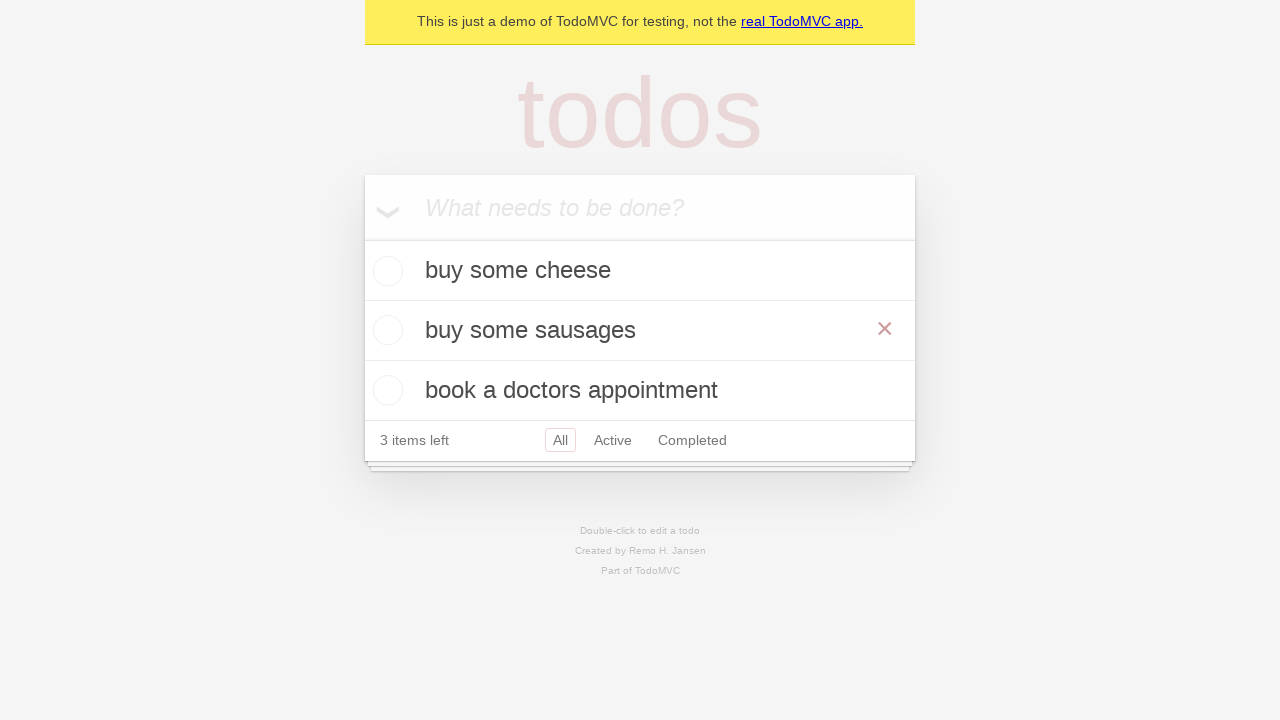